Tests sorting the Due column in ascending order by clicking the column header and verifying the values are sorted correctly

Starting URL: http://the-internet.herokuapp.com/tables

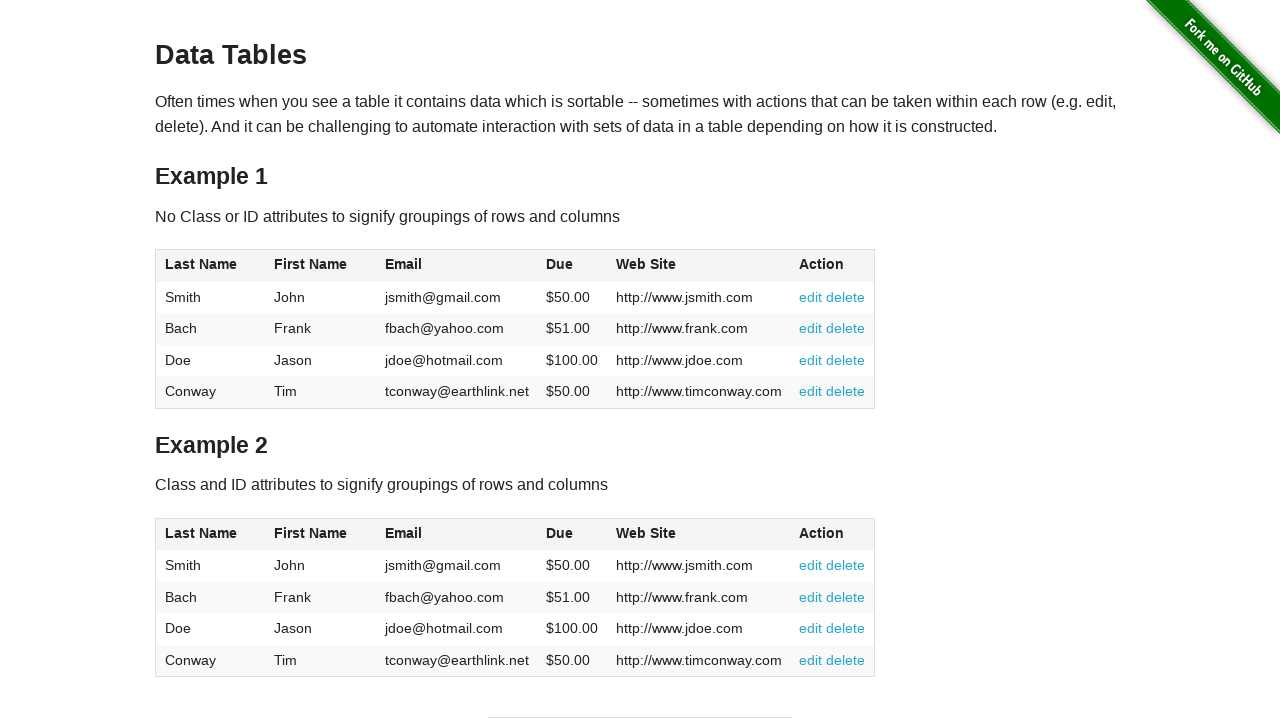

Clicked Due column header to sort in ascending order at (572, 266) on #table1 thead tr th:nth-of-type(4)
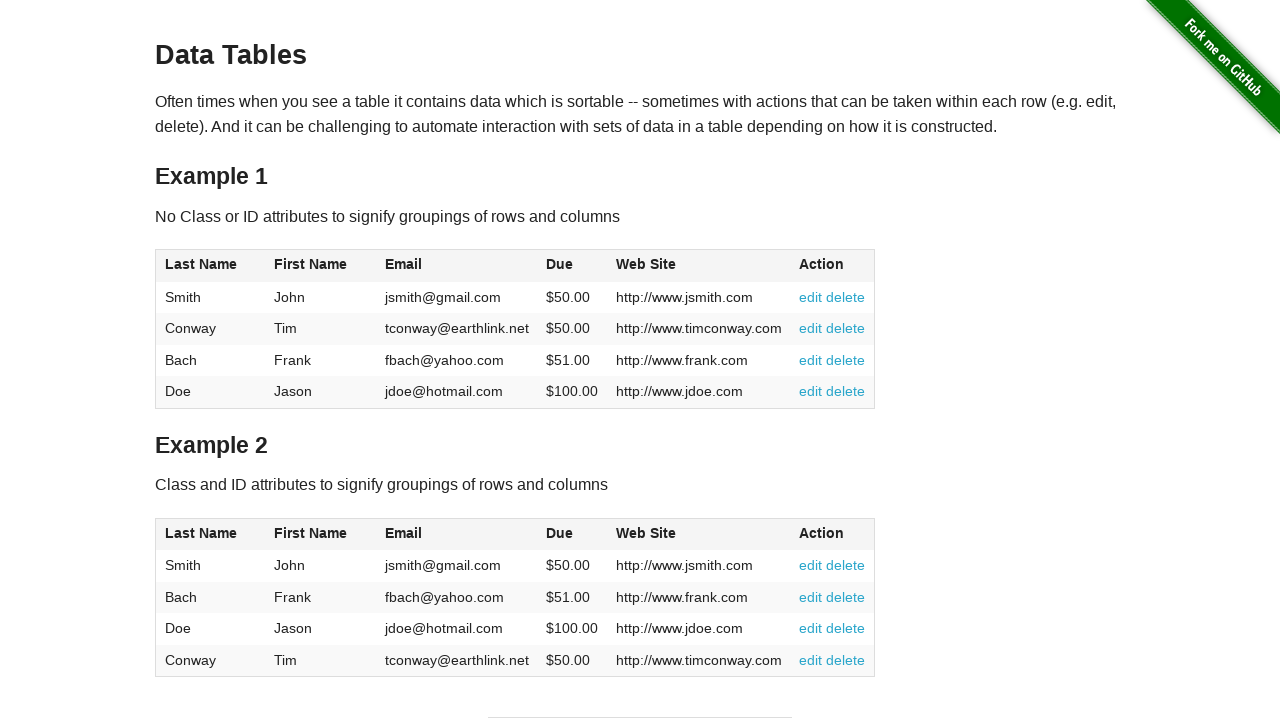

Table loaded and Due column values are visible
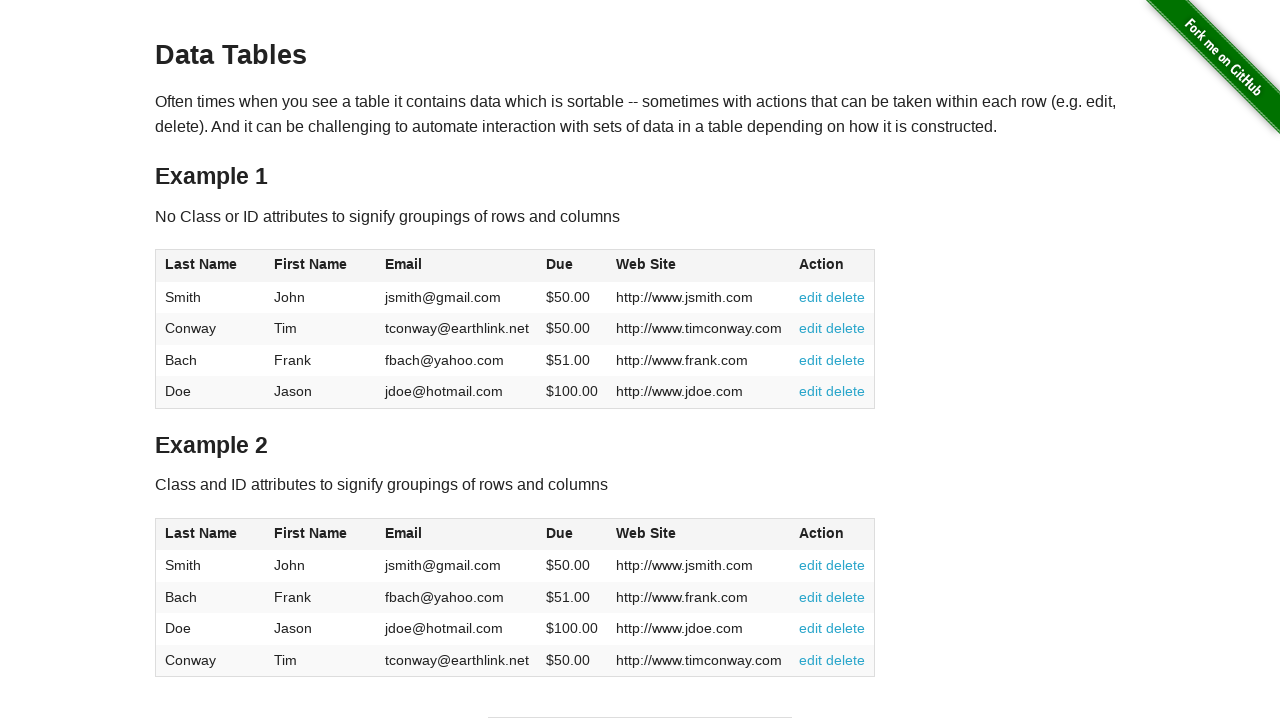

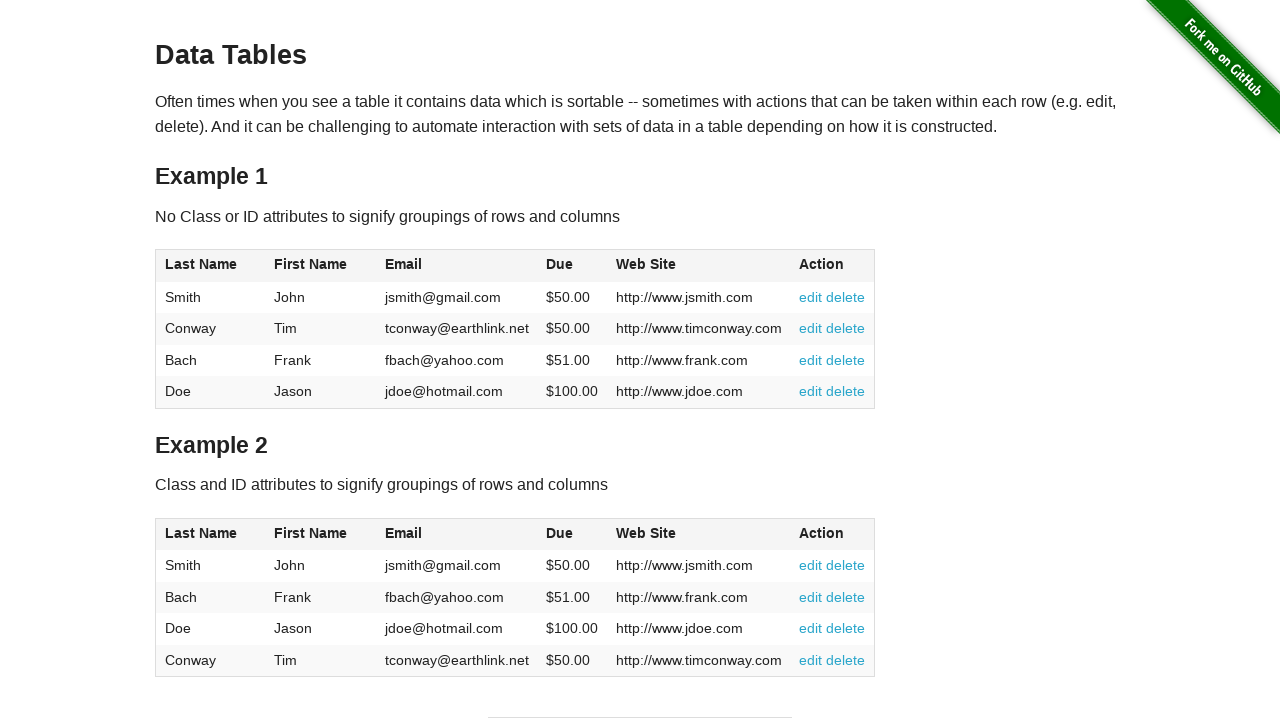